Verifies the page title matches the expected title for the XPath practice page

Starting URL: https://selectorshub.com/xpath-practice-page/

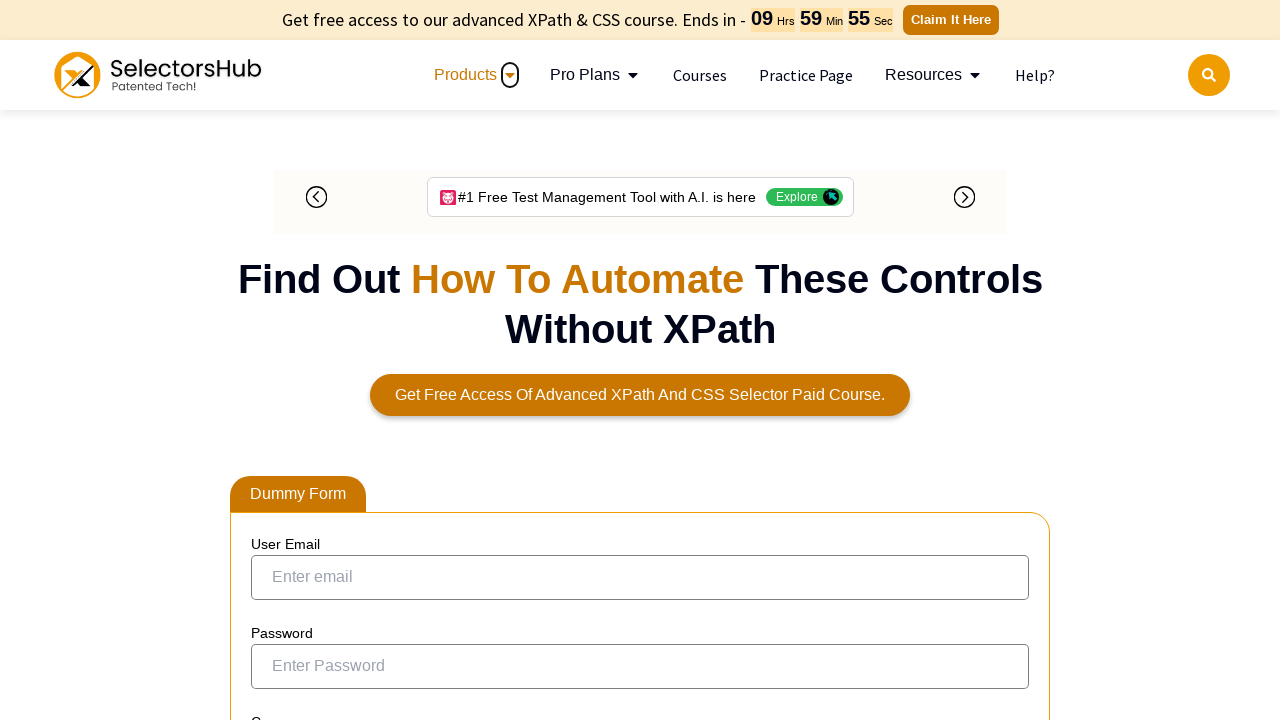

Navigated to XPath practice page
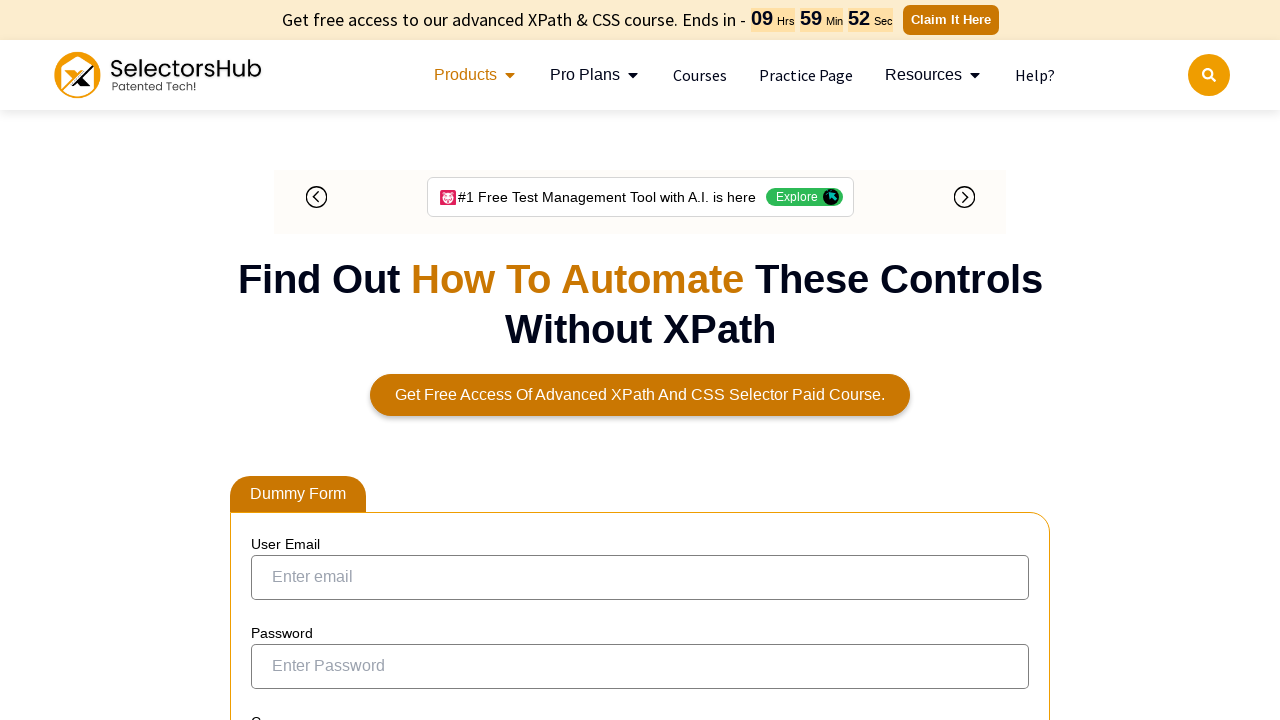

Verified page title matches expected title
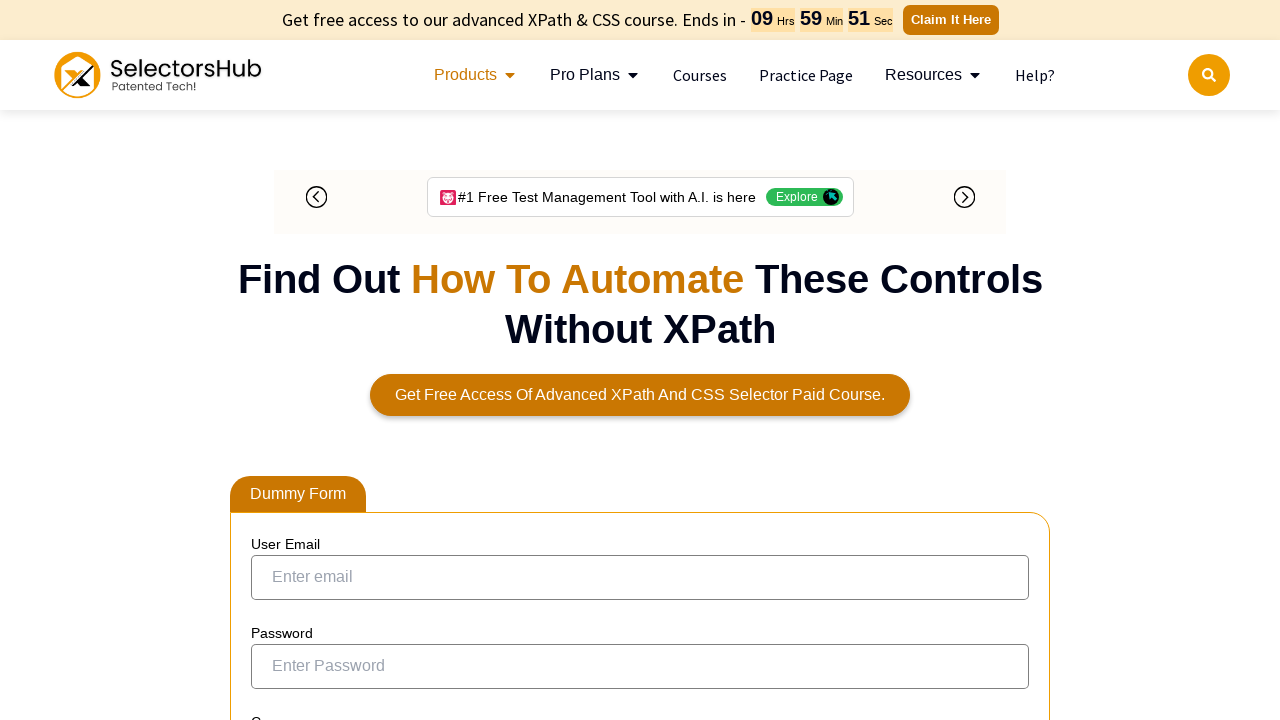

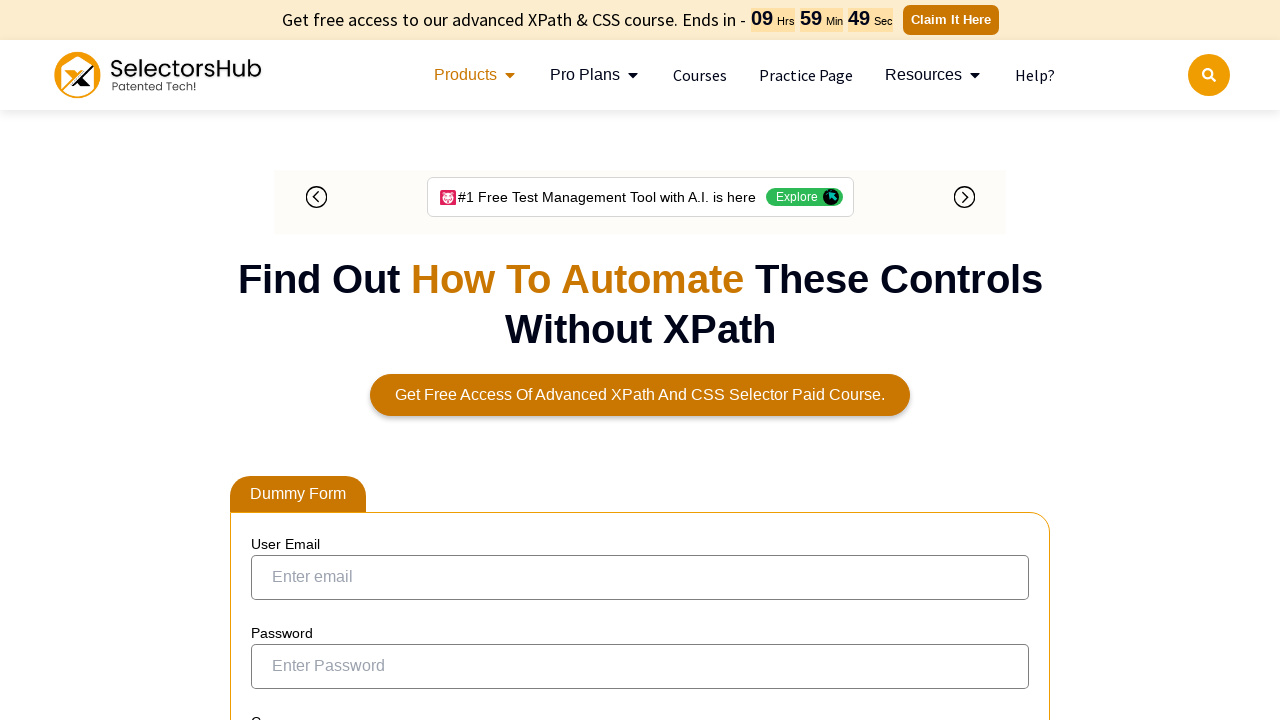